Tests the registration form by selecting gender radio button and choosing date of birth values from year, month, and day dropdown menus

Starting URL: http://demo.automationtesting.in/Register.html

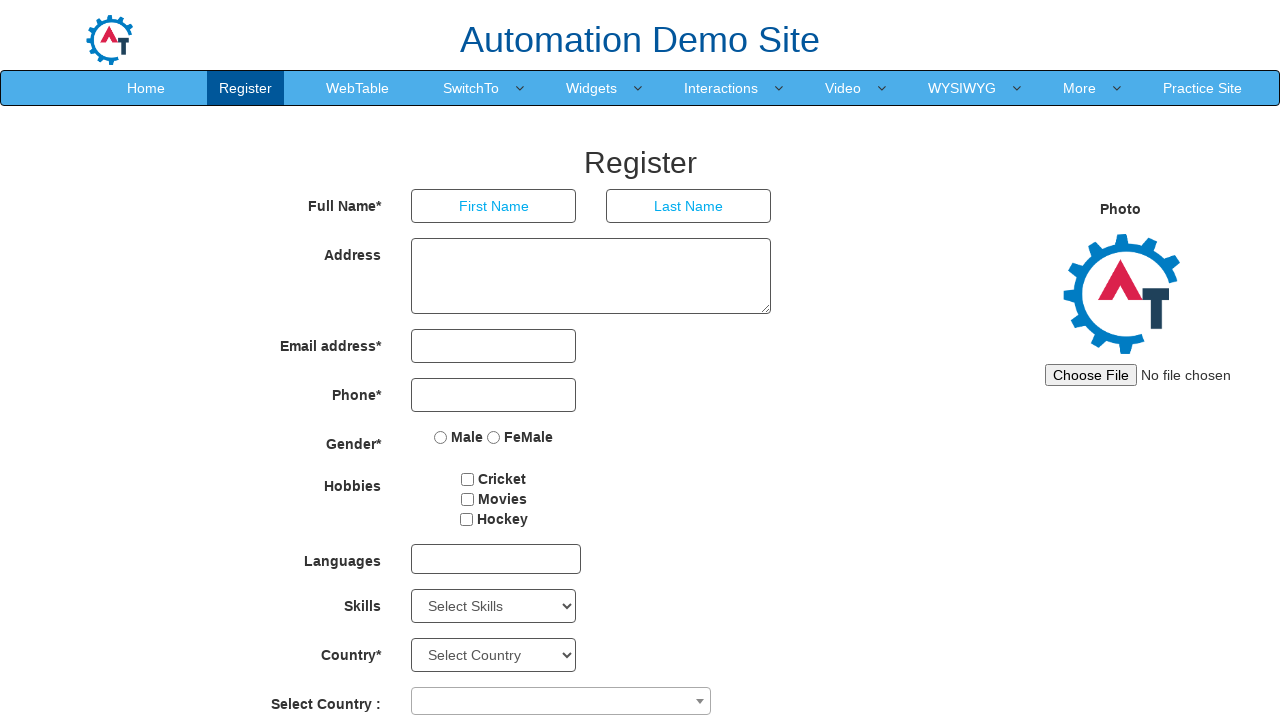

Clicked Female radio button at (494, 437) on input[name='radiooptions'][value='FeMale']
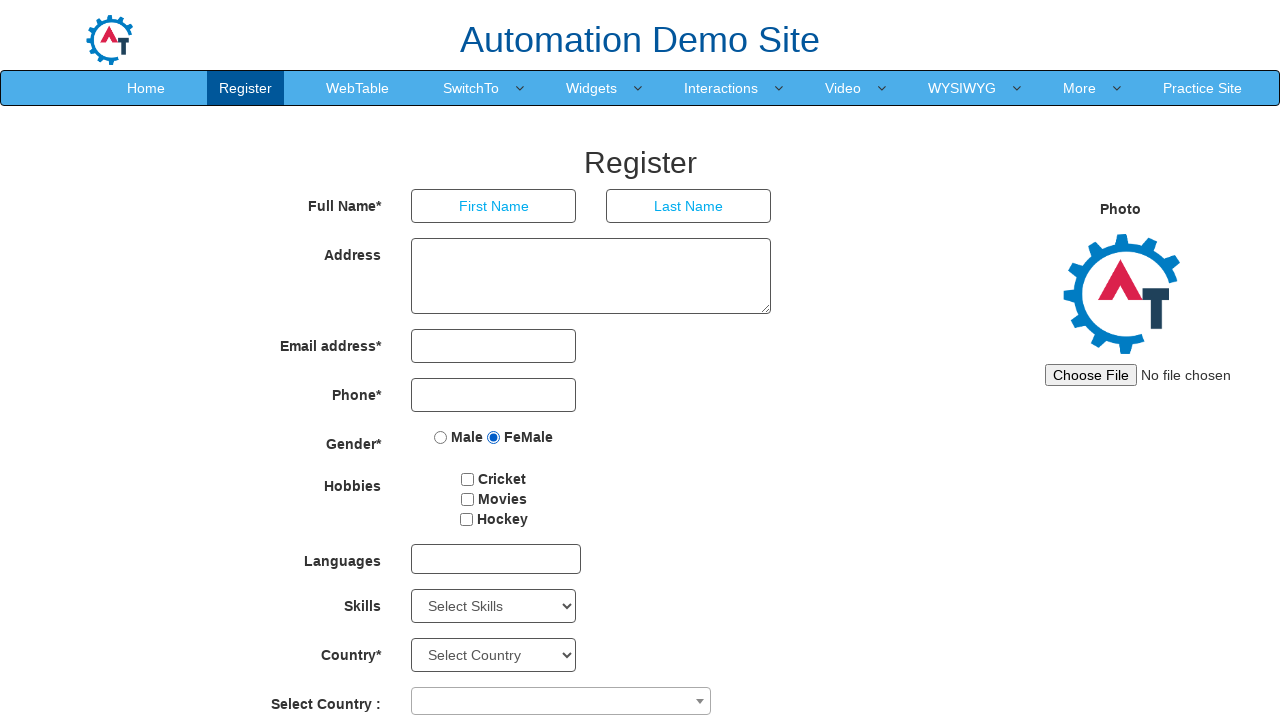

Selected year from dropdown at index 5 on //*[@placeholder='Year']
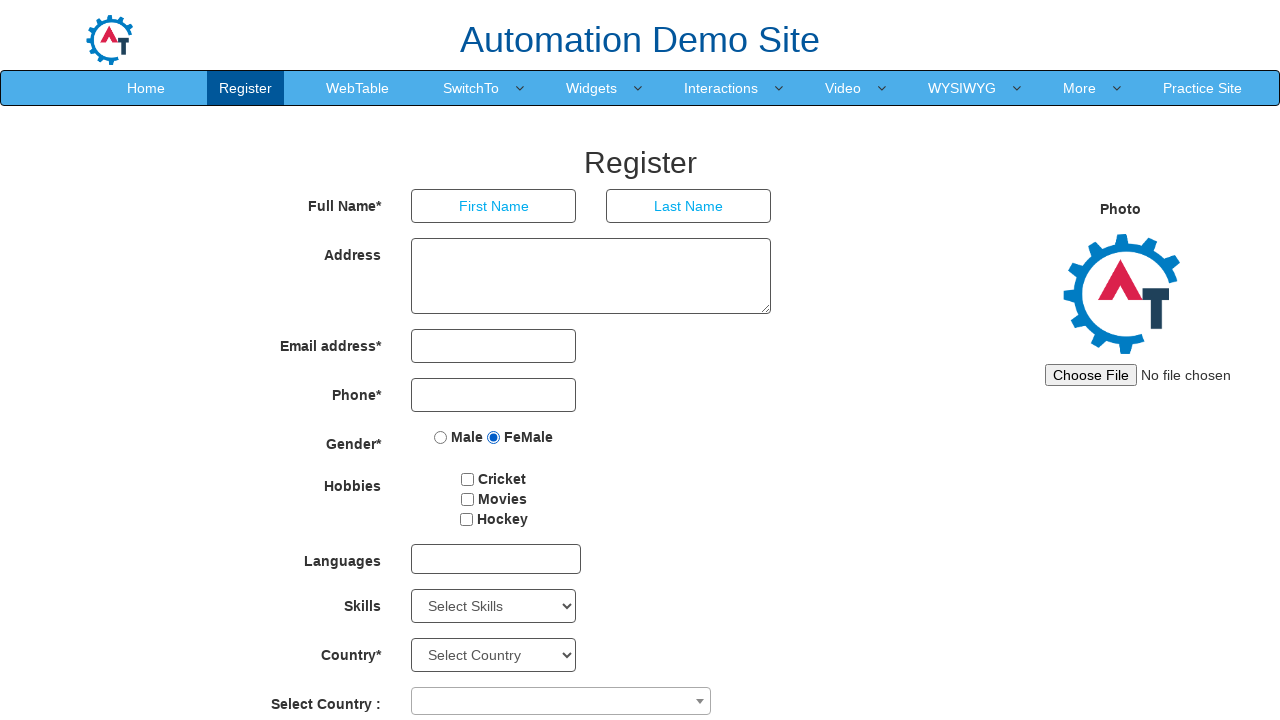

Selected June from month dropdown on //*[@placeholder='Month']
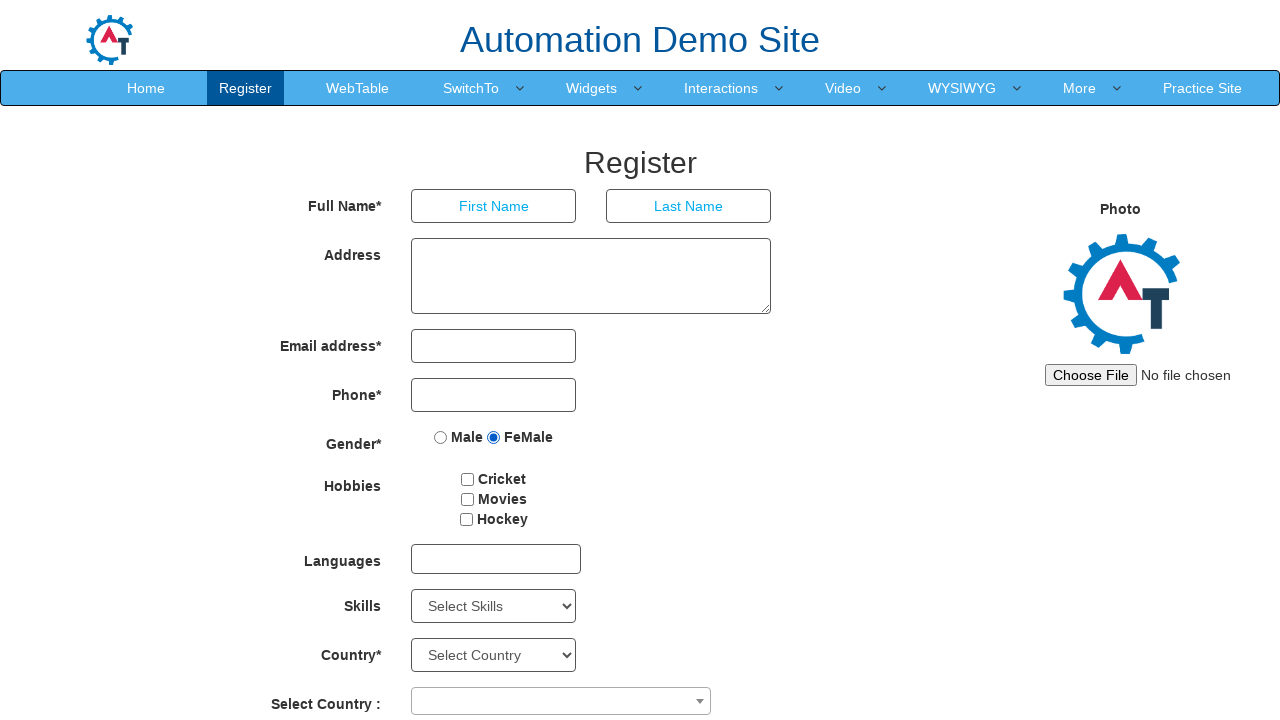

Selected day 9 from day dropdown on //*[@placeholder='Day']
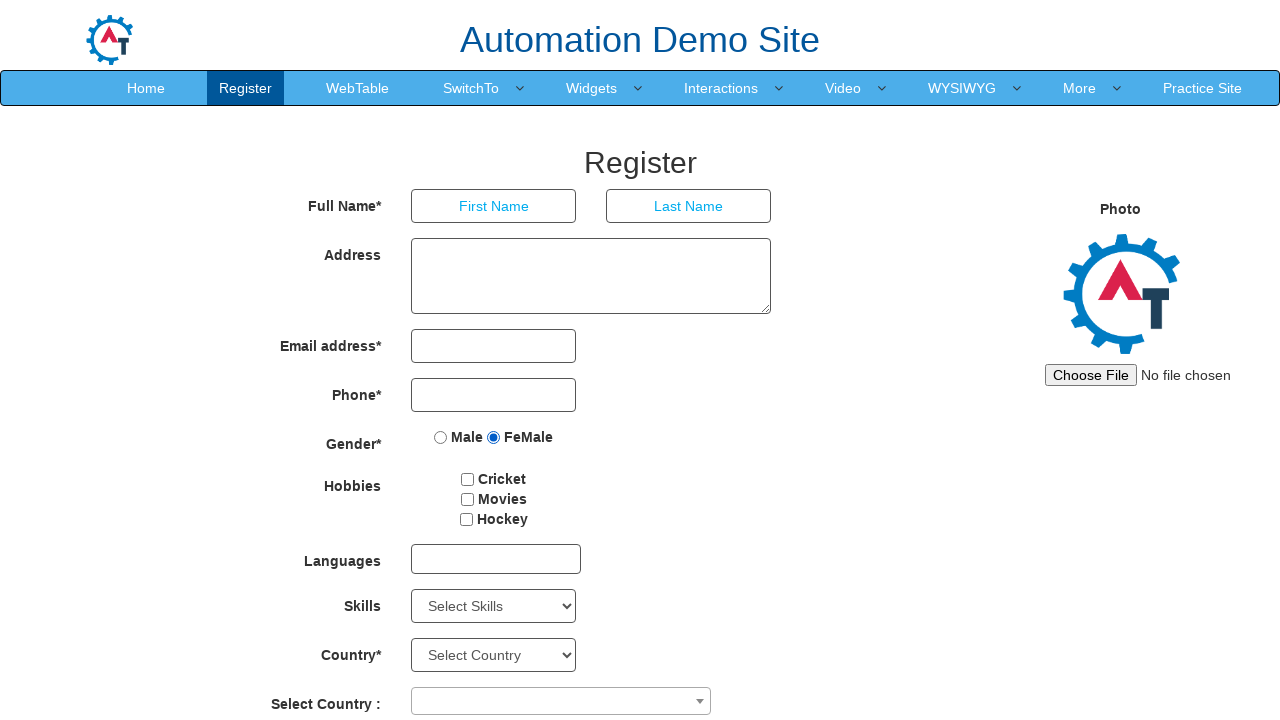

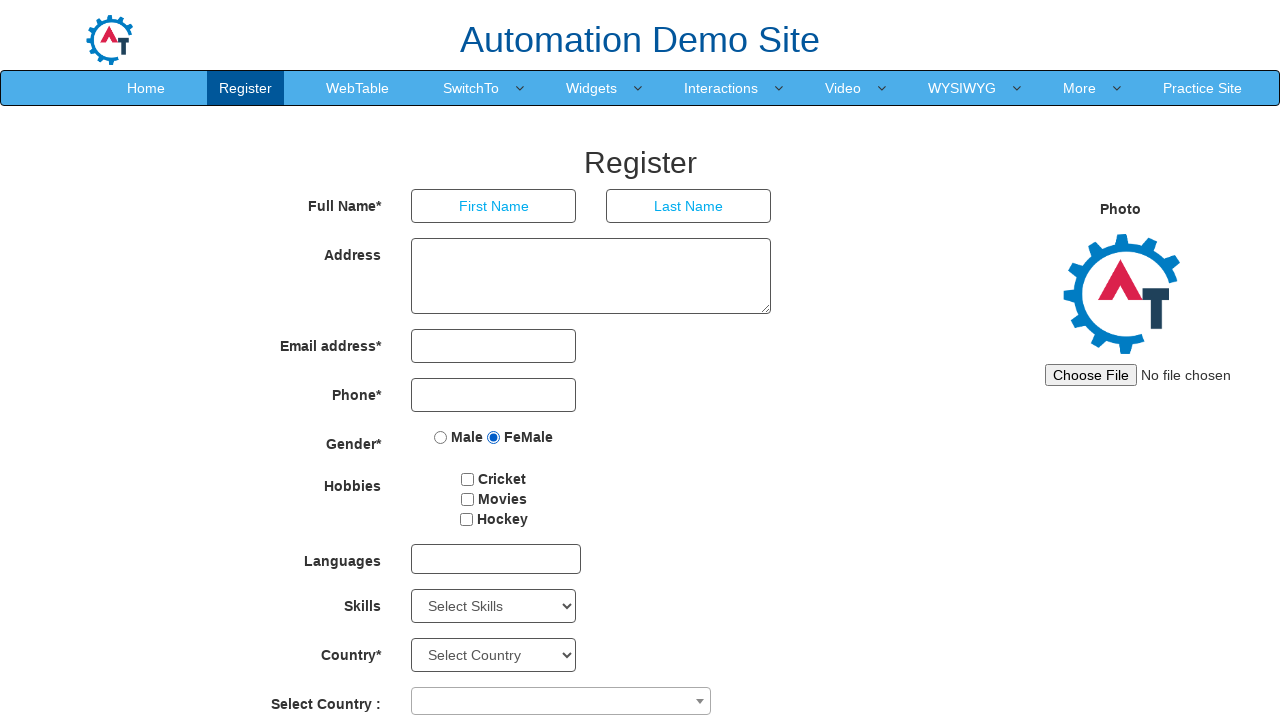